Tests checkbox functionality by ensuring both checkboxes are selected on the page, clicking them if they are not already selected.

Starting URL: https://the-internet.herokuapp.com/checkboxes

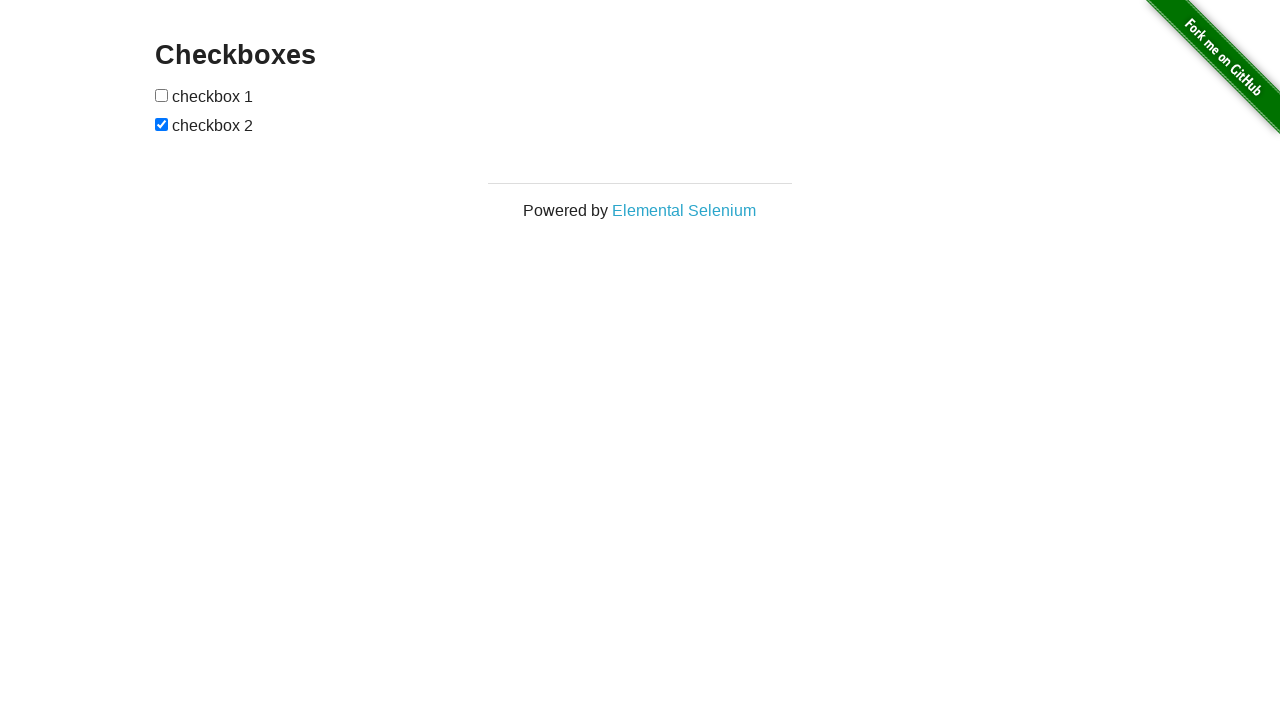

Navigated to checkboxes page
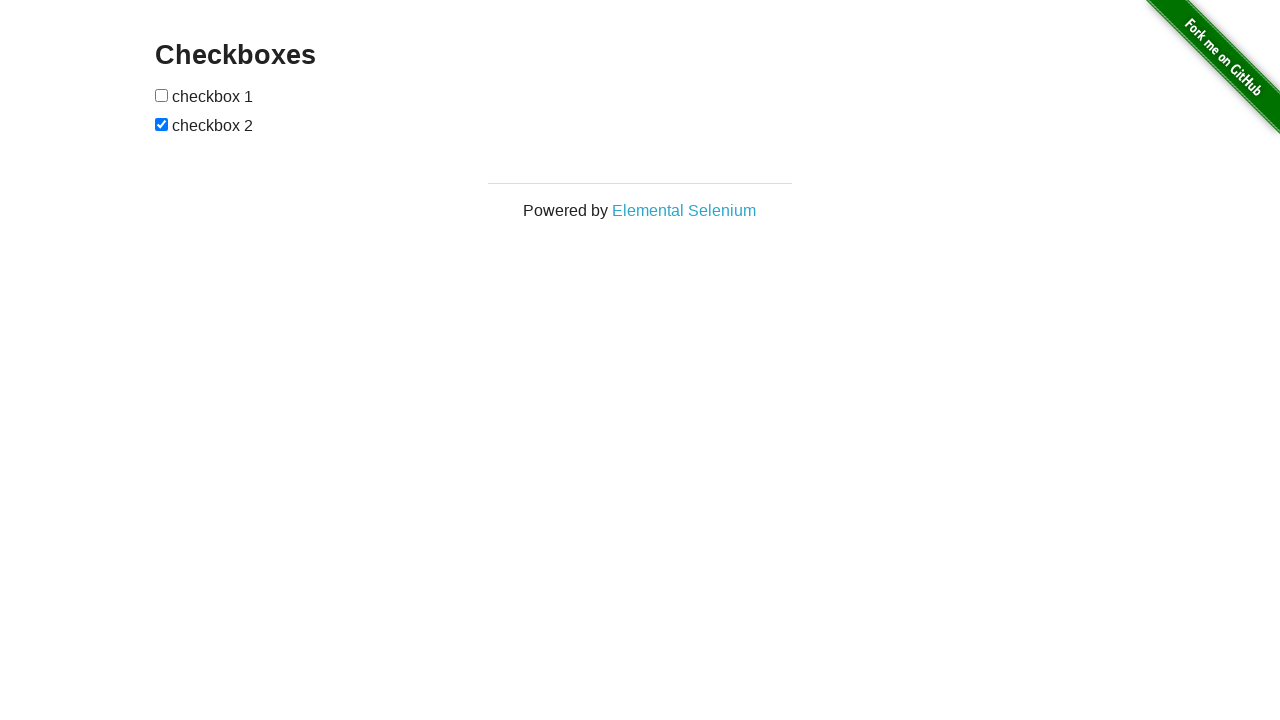

Located first checkbox element
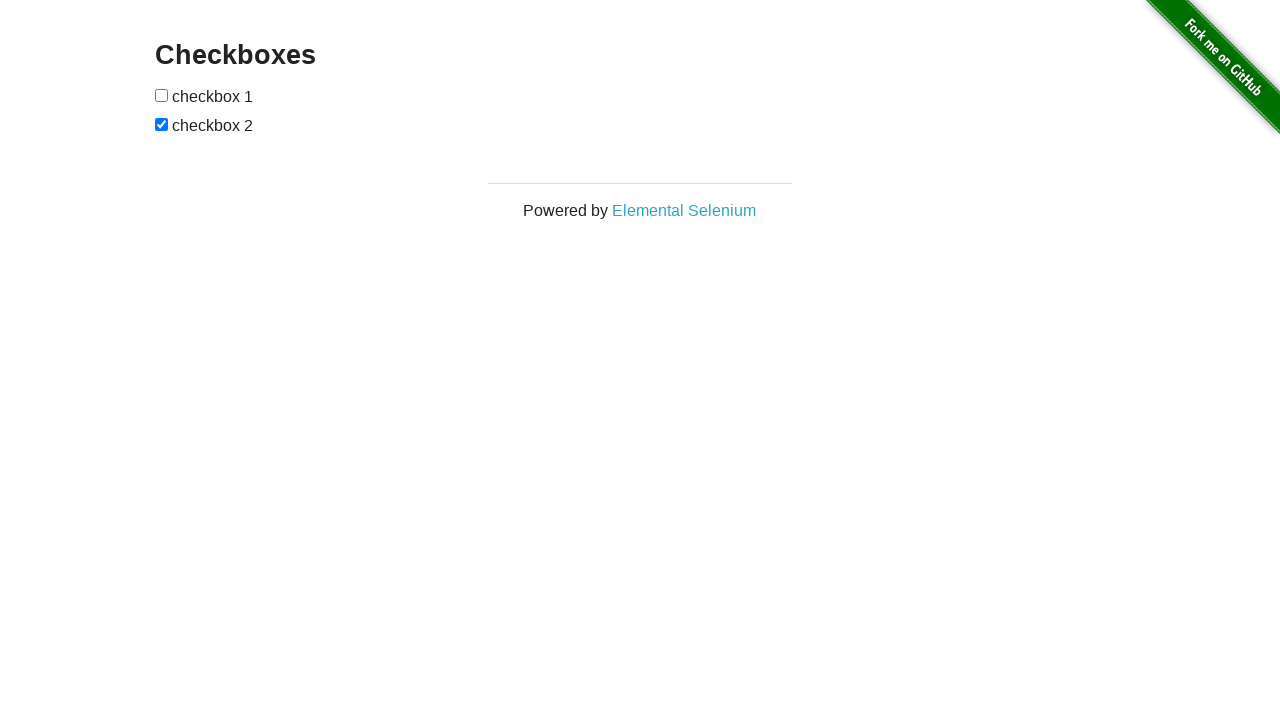

Clicked first checkbox to select it at (162, 95) on xpath=//form[@id='checkboxes']/input[1]
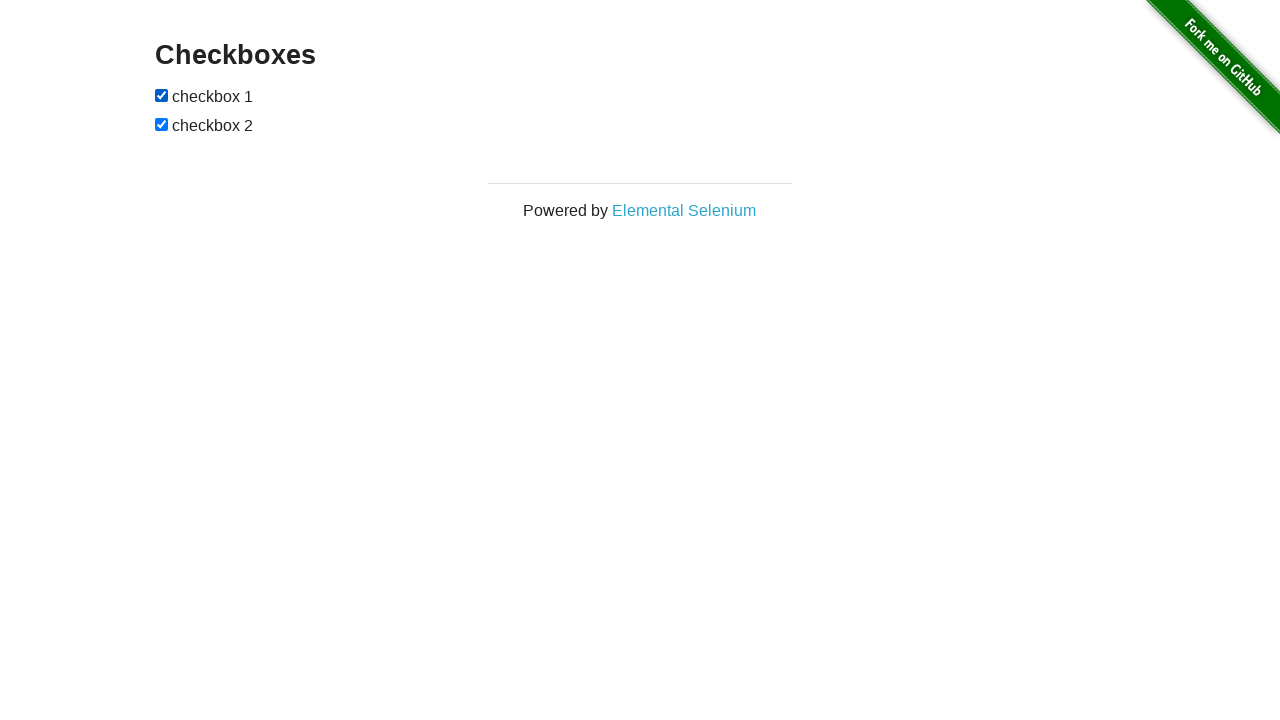

Located second checkbox element
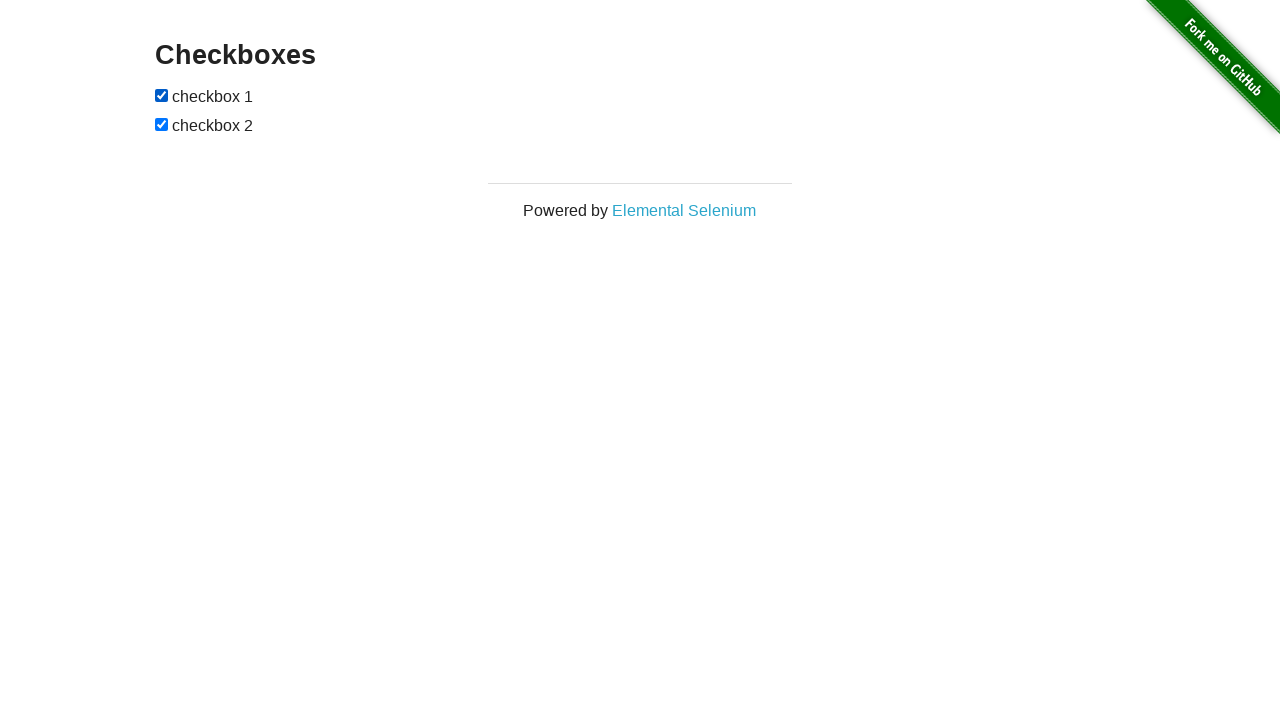

Second checkbox was already selected
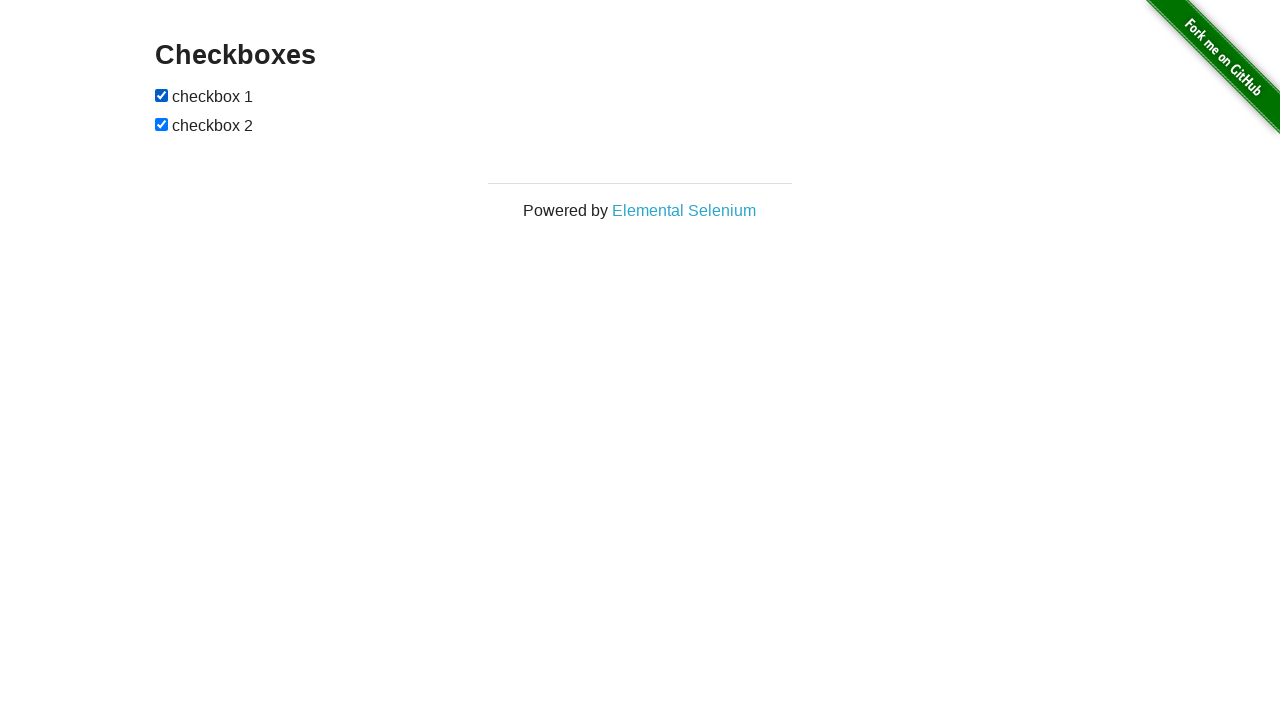

Verified first checkbox is selected
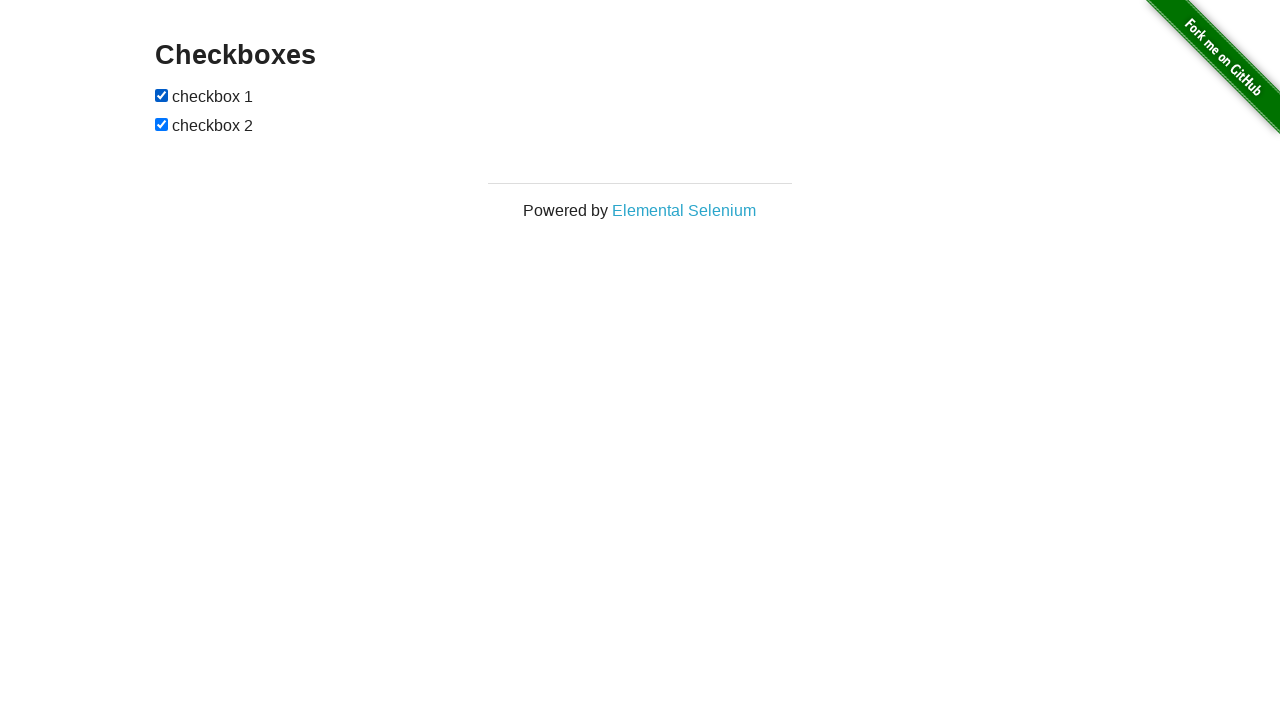

Verified second checkbox is selected
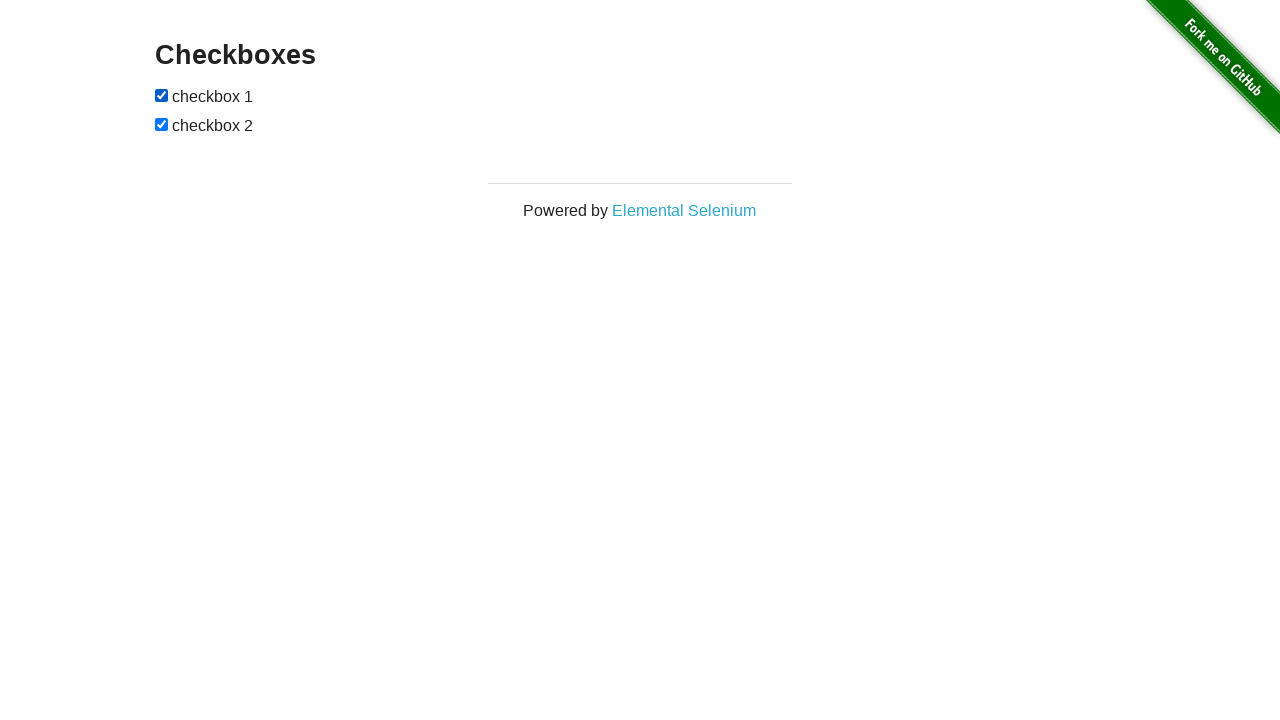

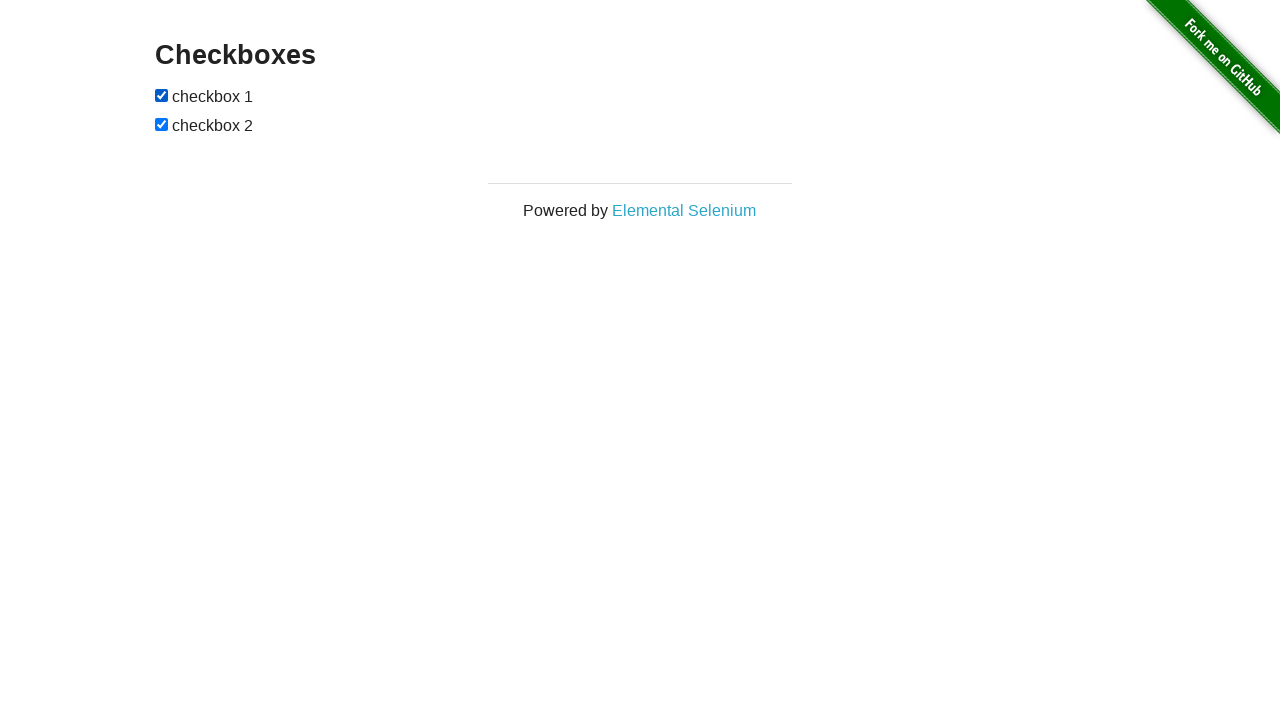